Navigates to the SeleniumBase demo page and verifies that the heading "Demo Page" is displayed in the h1 element.

Starting URL: https://seleniumbase.io/demo_page

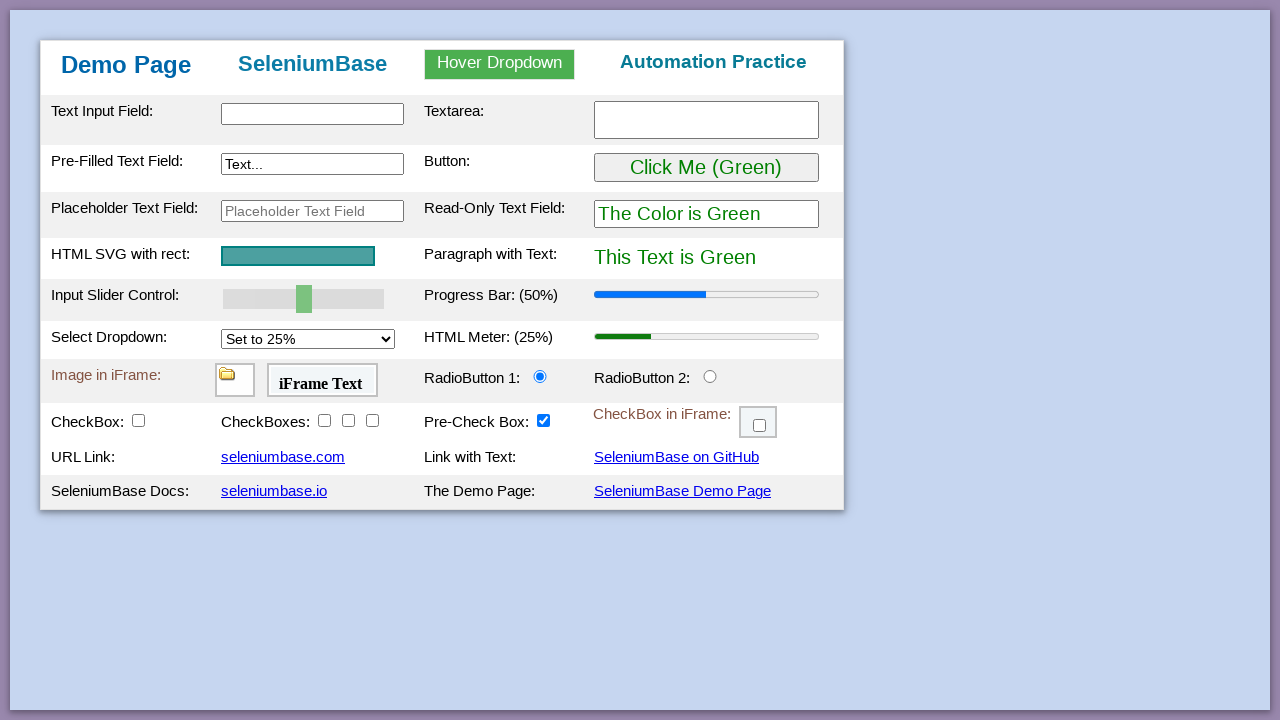

Navigated to SeleniumBase demo page
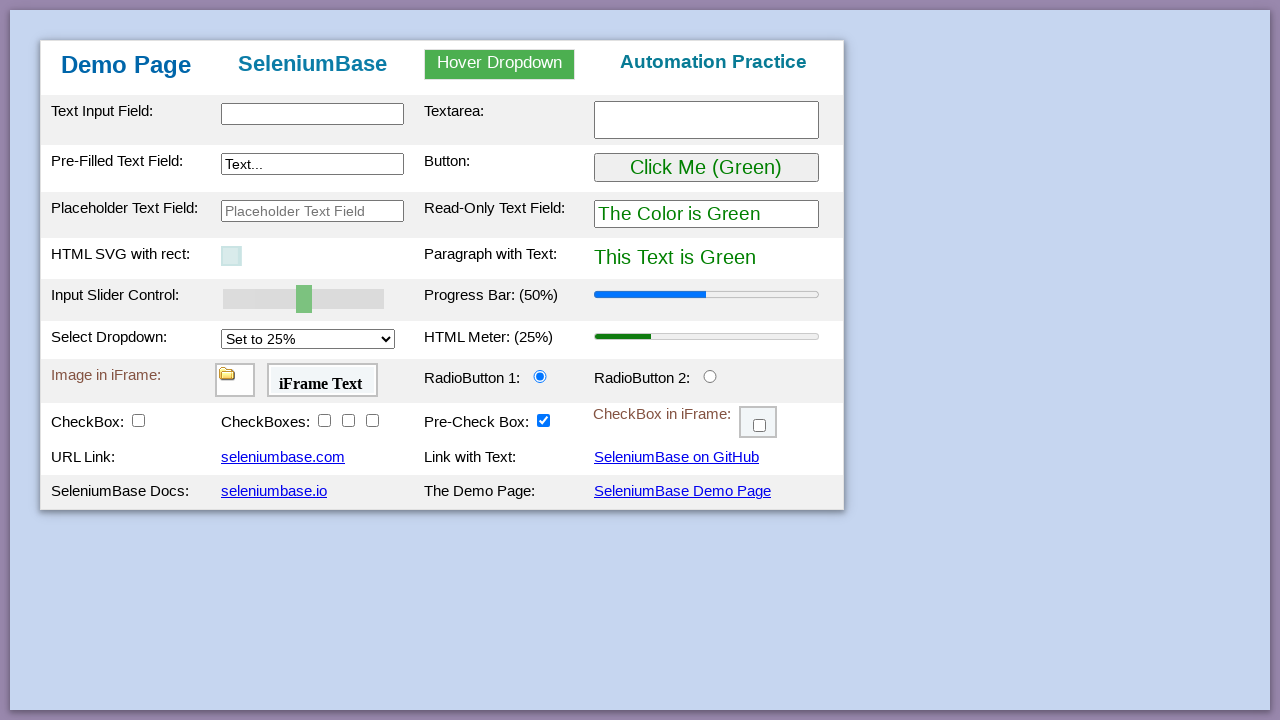

h1 element loaded on the page
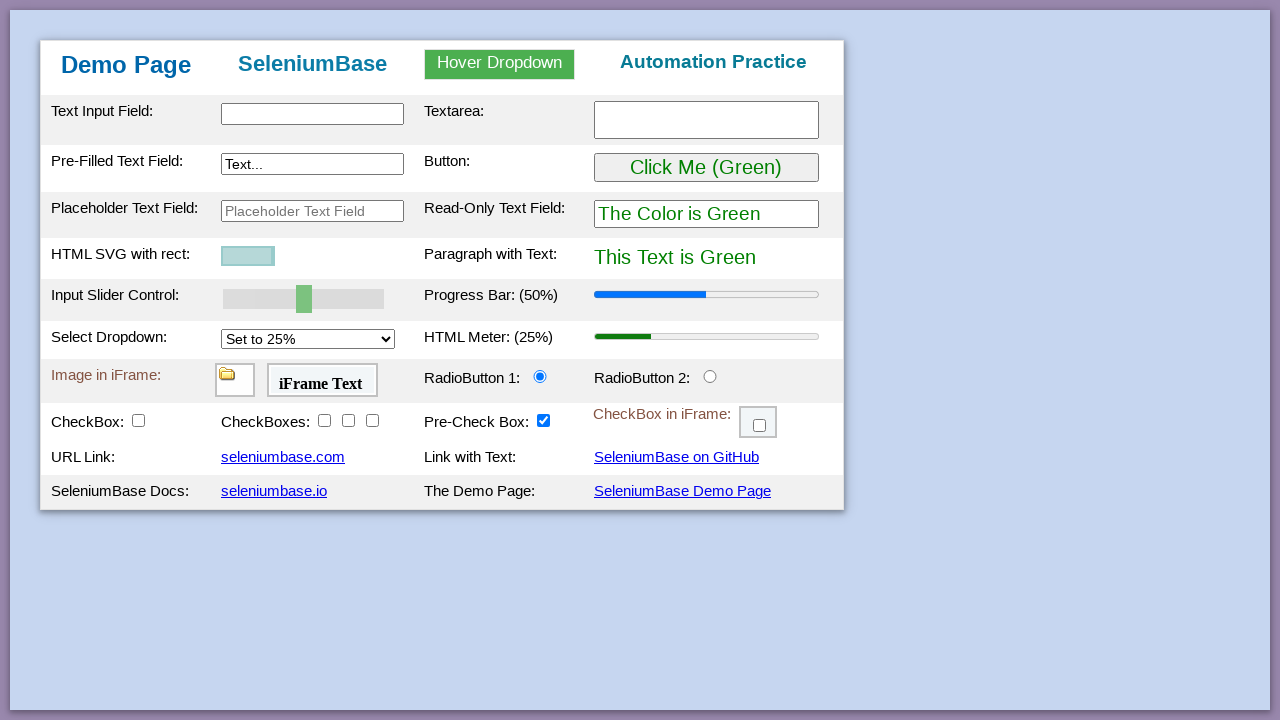

Verified that h1 element contains 'Demo Page'
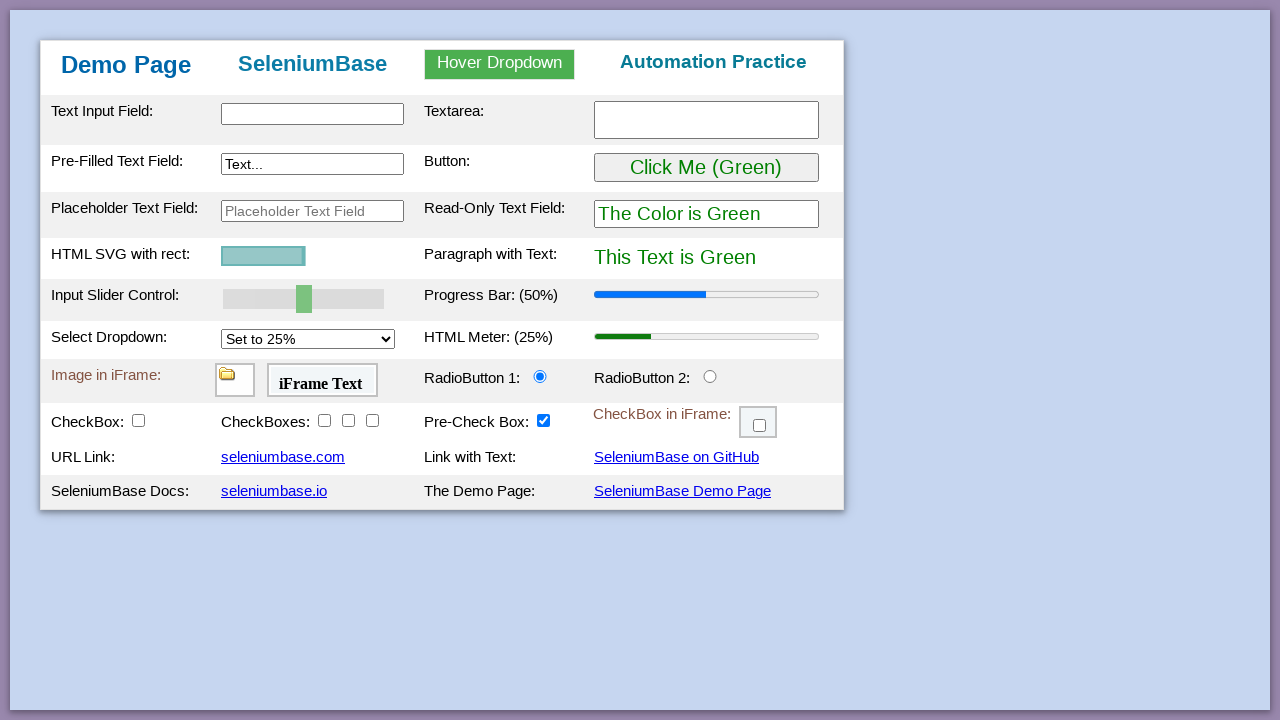

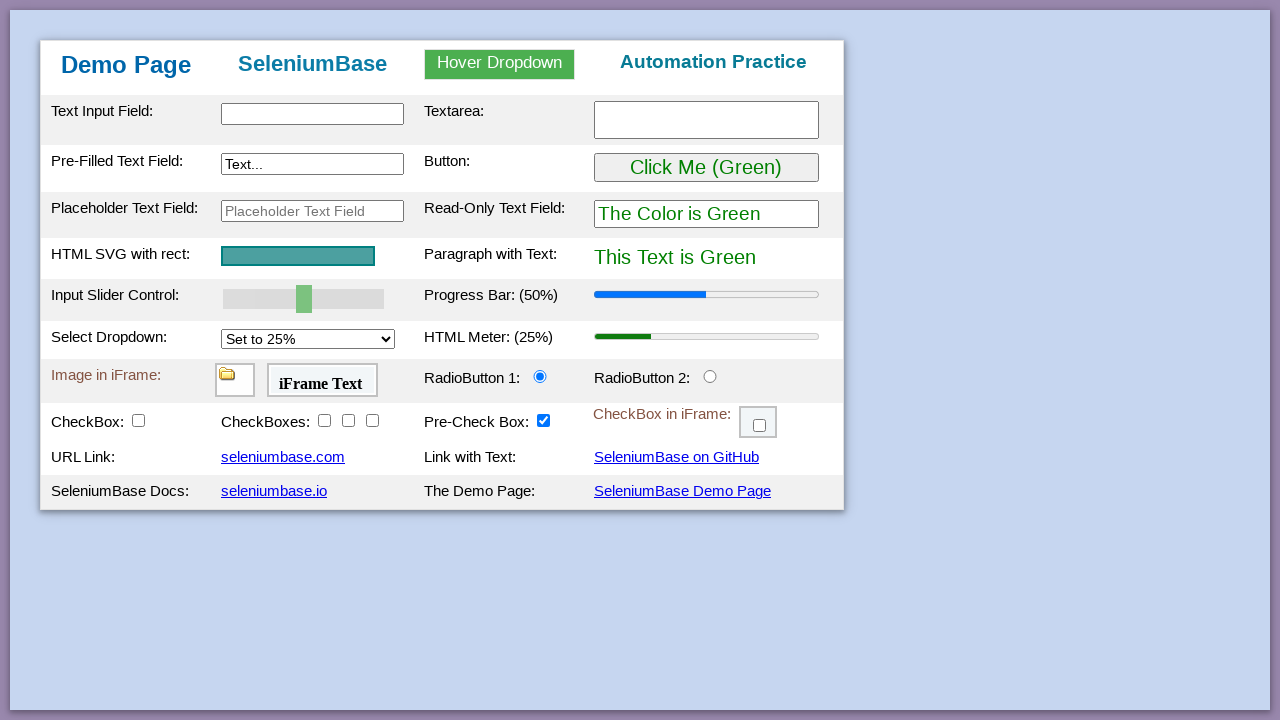